Tests double-click functionality by double-clicking a button and verifying the success message appears

Starting URL: https://demoqa.com/buttons

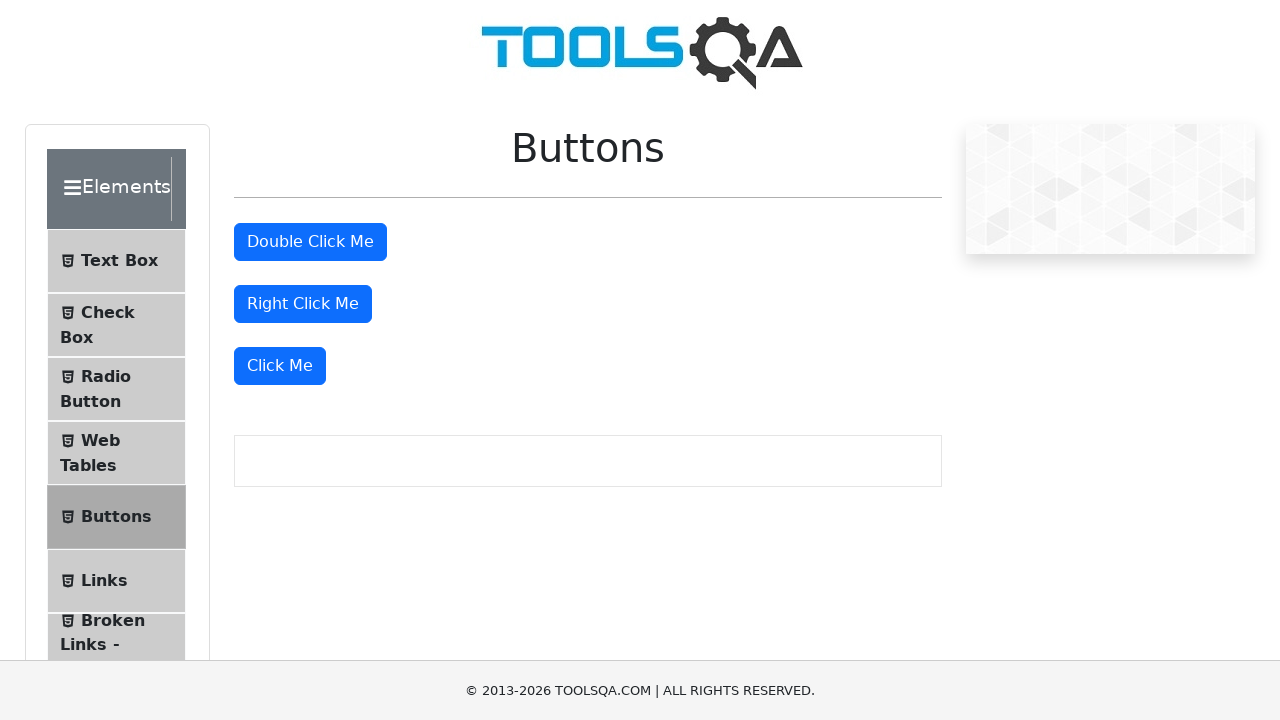

Double-clicked the 'Double Click Me' button at (310, 242) on internal:text="Double Click Me"i
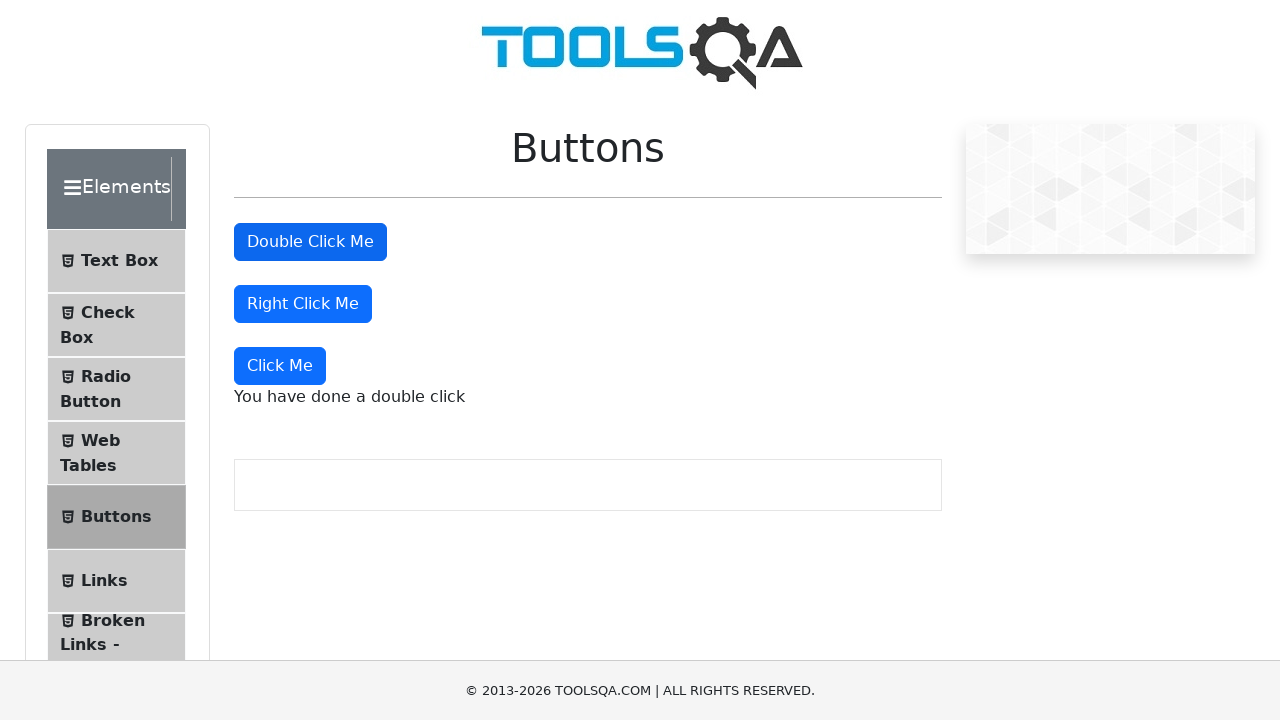

Double-click success message appeared and is visible
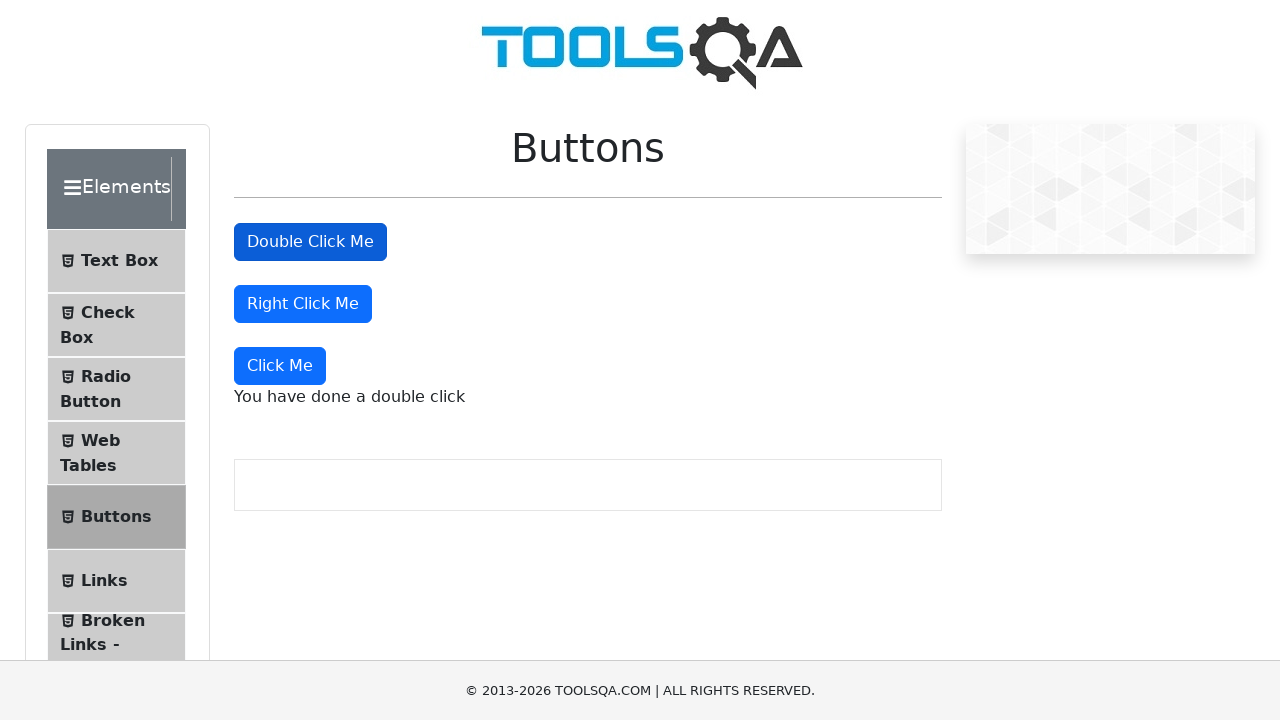

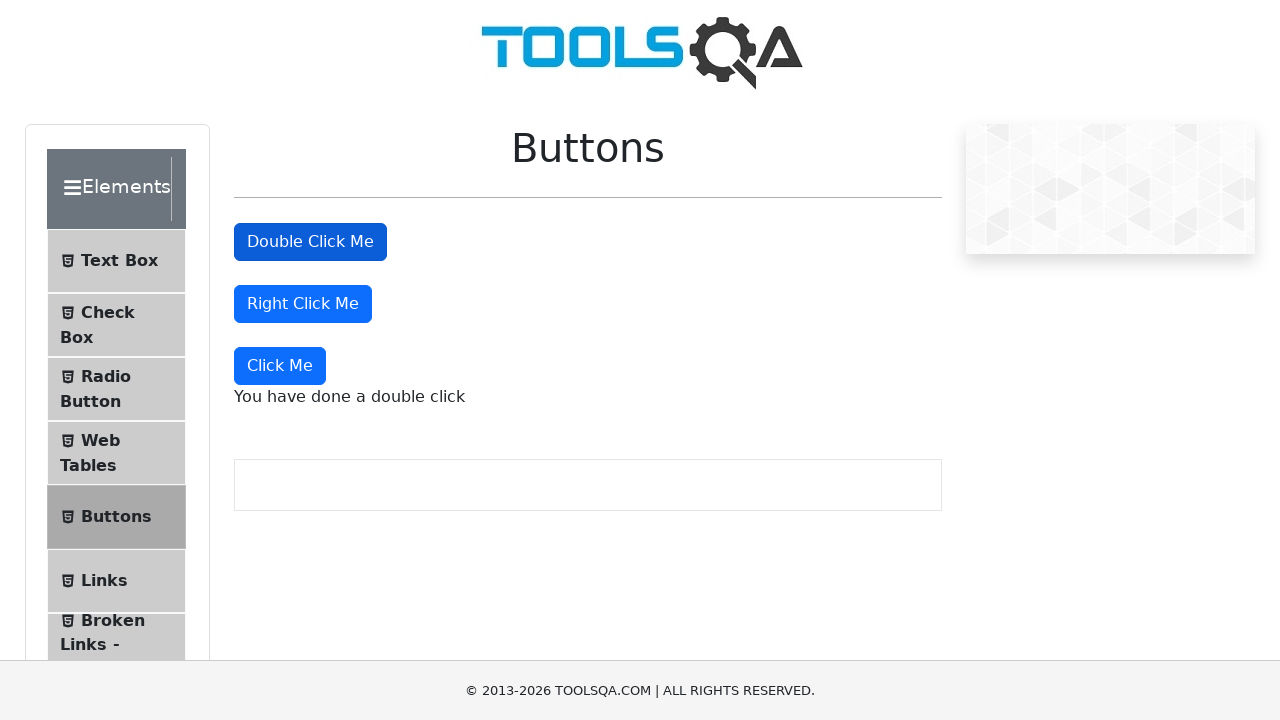